Tests navigation on a Selenium course content page by clicking on an accordion heading to expand it, then clicking on an "Interview Questions" link.

Starting URL: http://greenstech.in/selenium-course-content.html

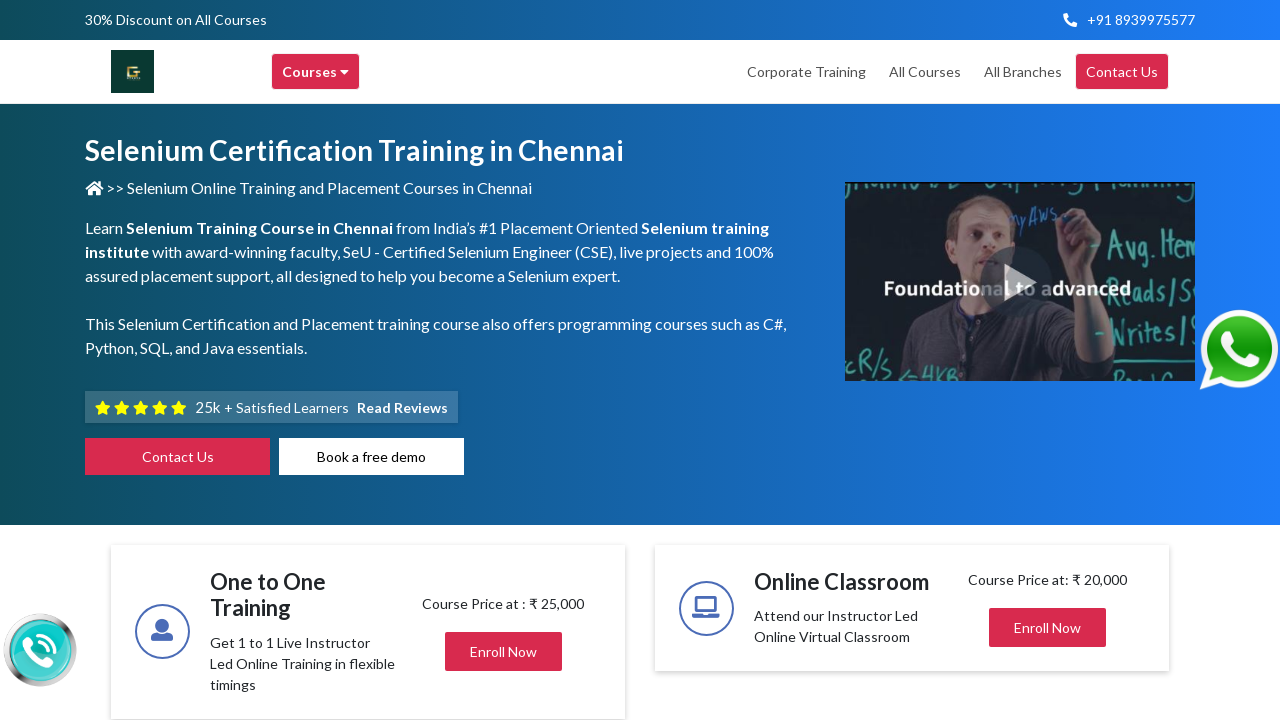

Clicked accordion heading to expand it at (1048, 361) on #heading20
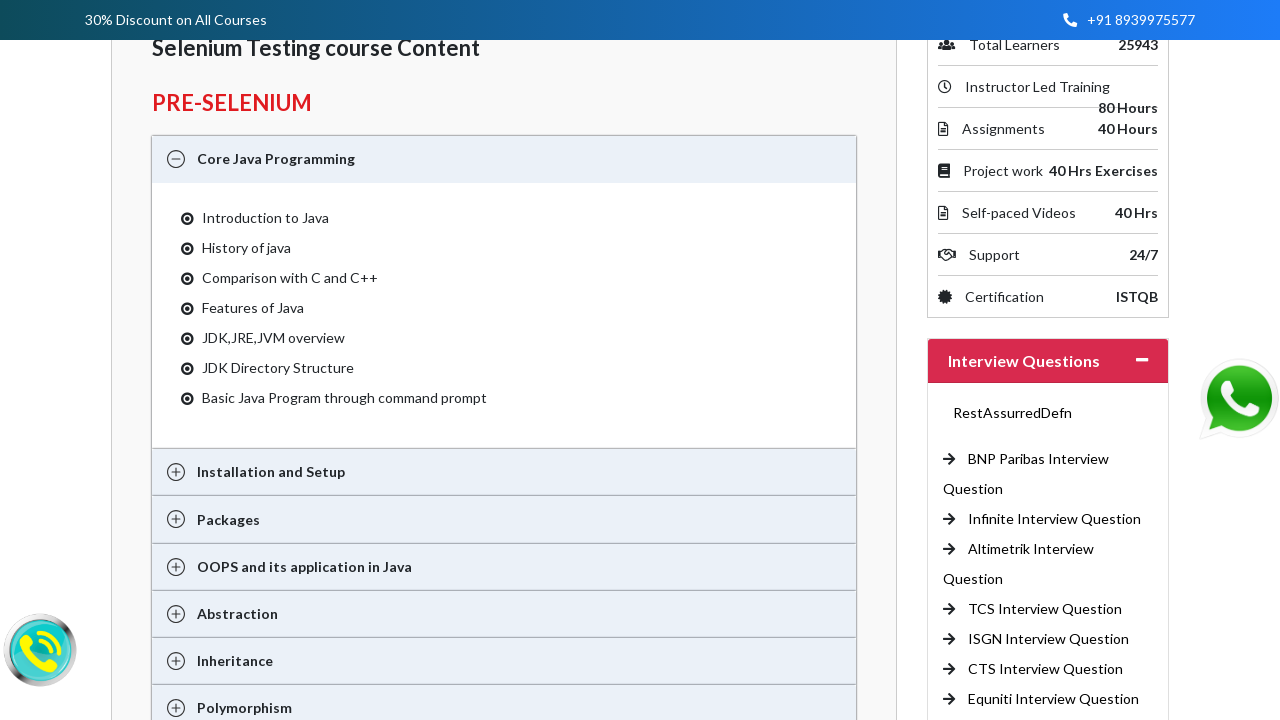

Waited for accordion content to become visible
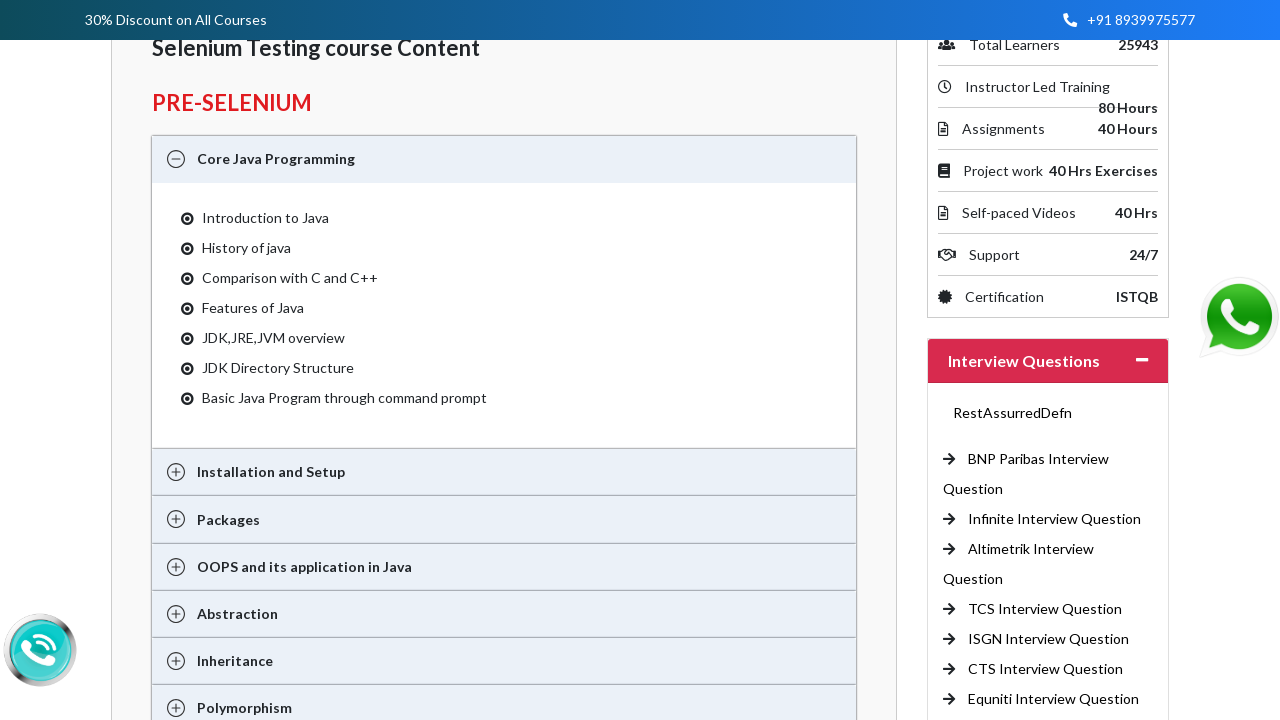

Clicked on the 6th Interview Questions link at (1046, 669) on (//a[@title='Interview Questions'])[6]
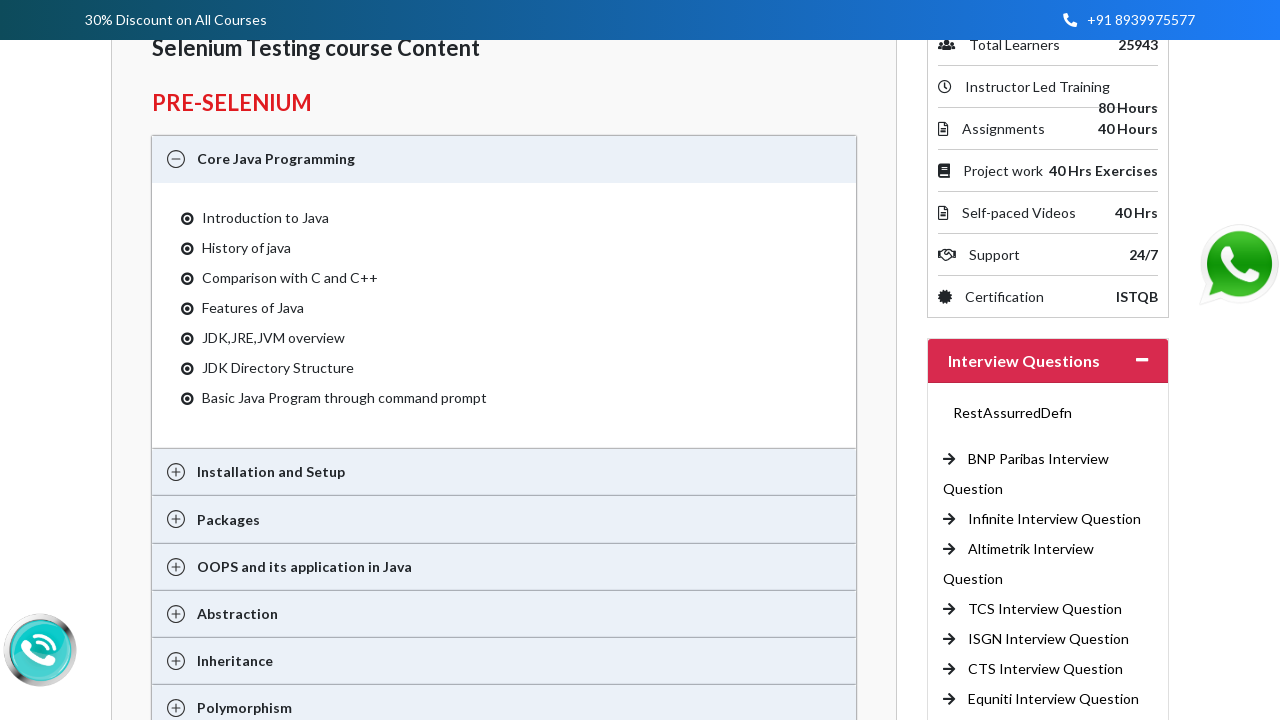

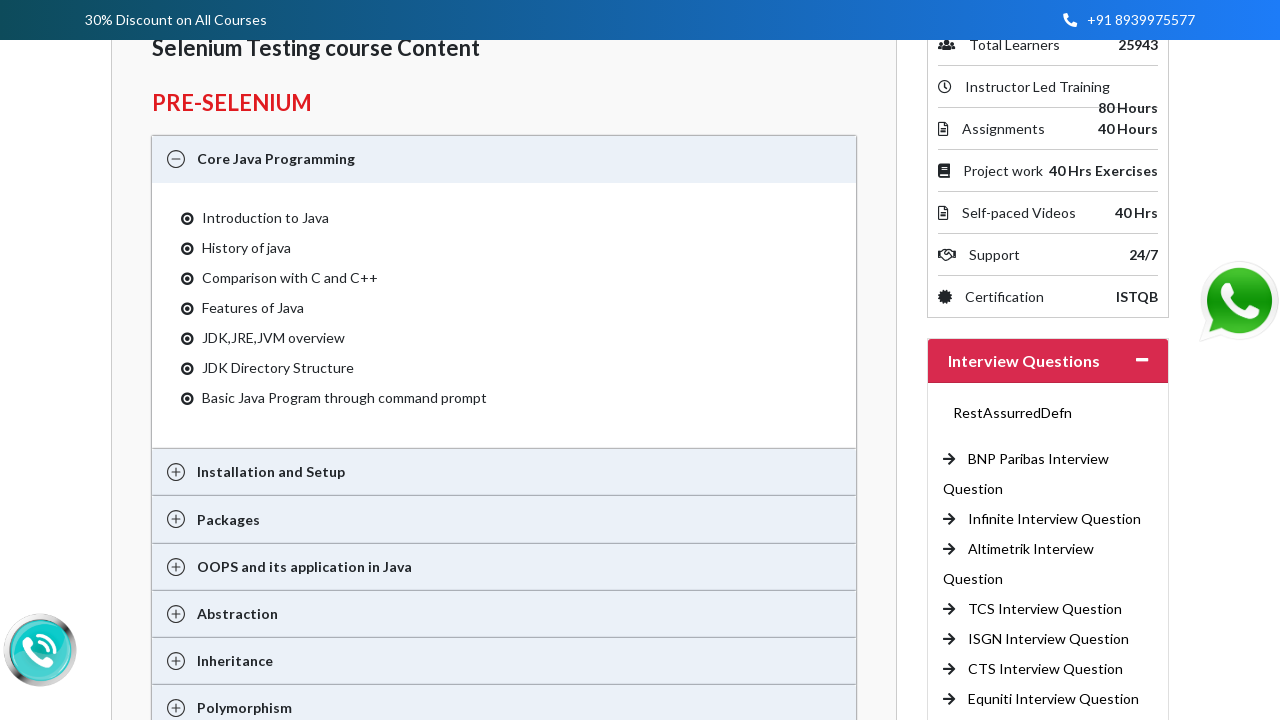